Tests hover functionality by hovering over an avatar image and verifying that additional user information (caption) becomes visible.

Starting URL: http://the-internet.herokuapp.com/hovers

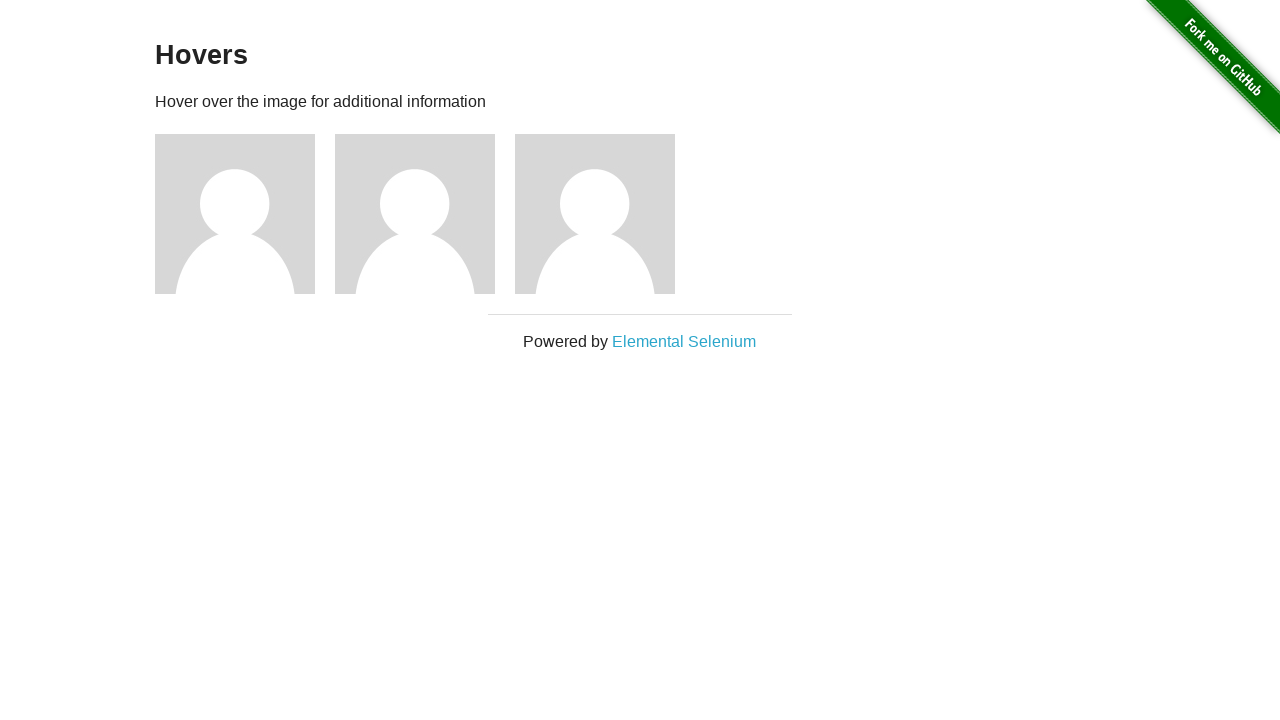

Located the first avatar figure element
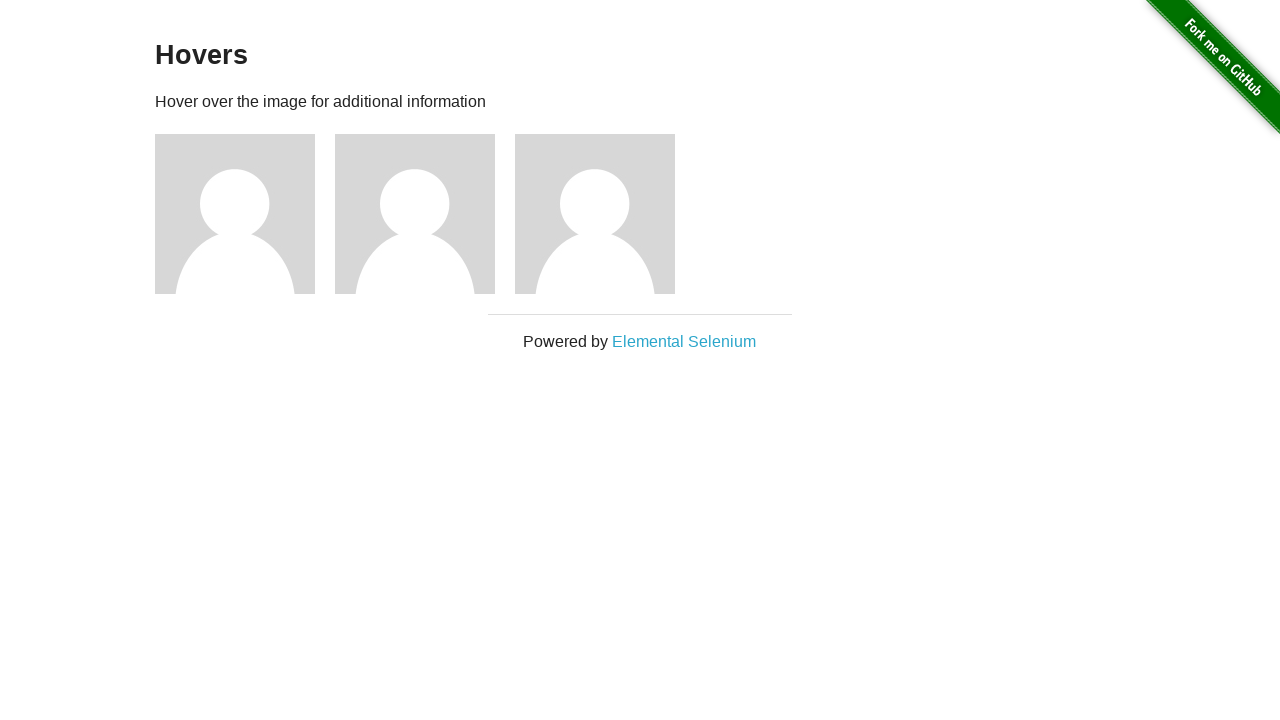

Hovered over the avatar image at (245, 214) on .figure >> nth=0
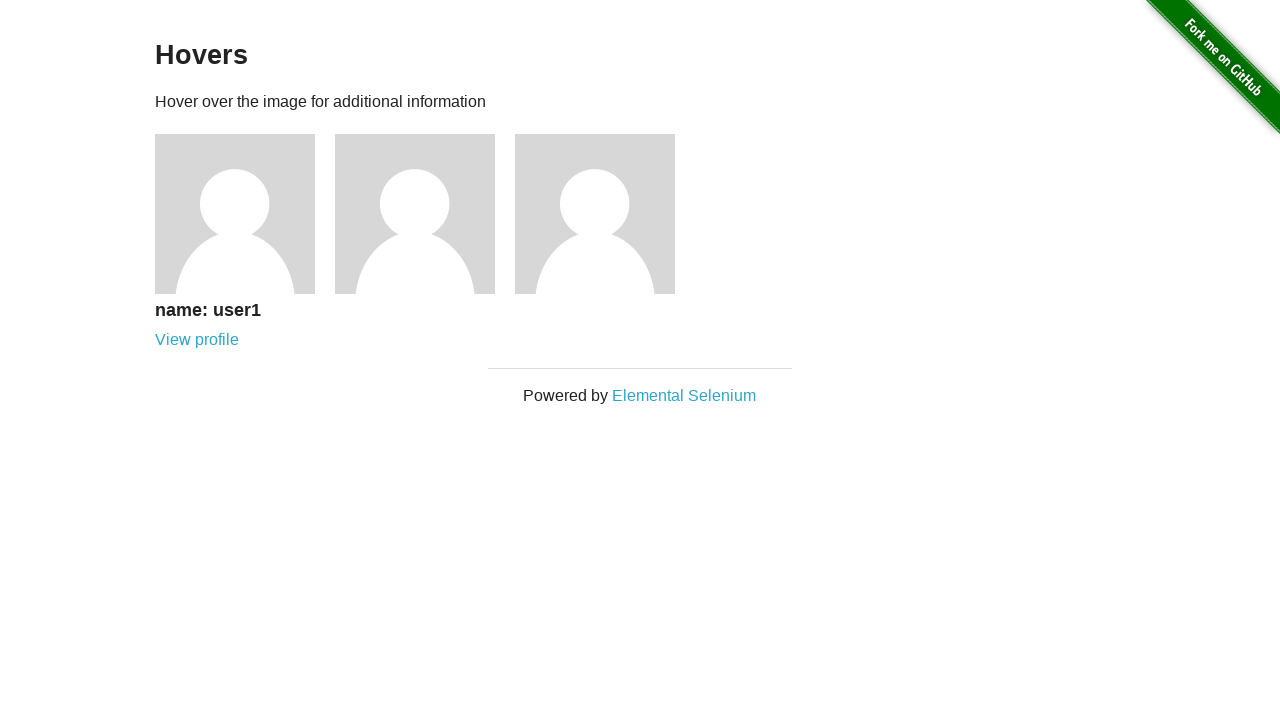

Caption element became visible after hover
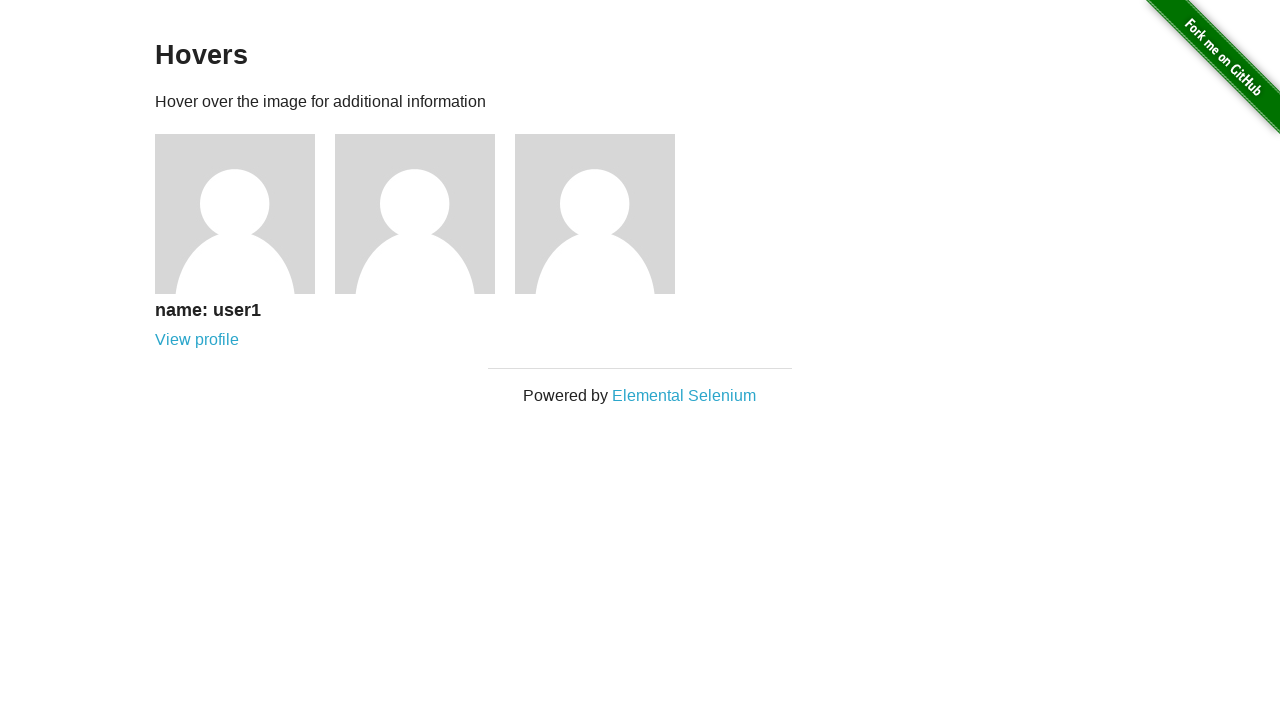

Verified that the user information caption is visible
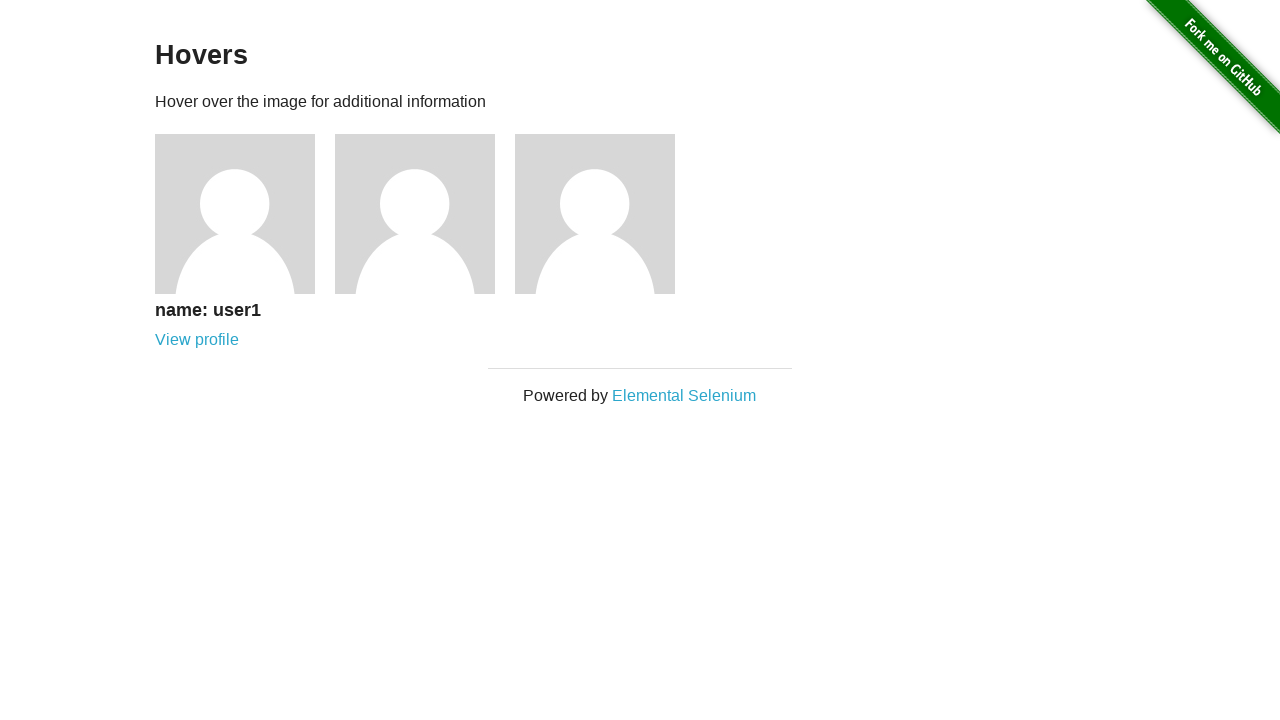

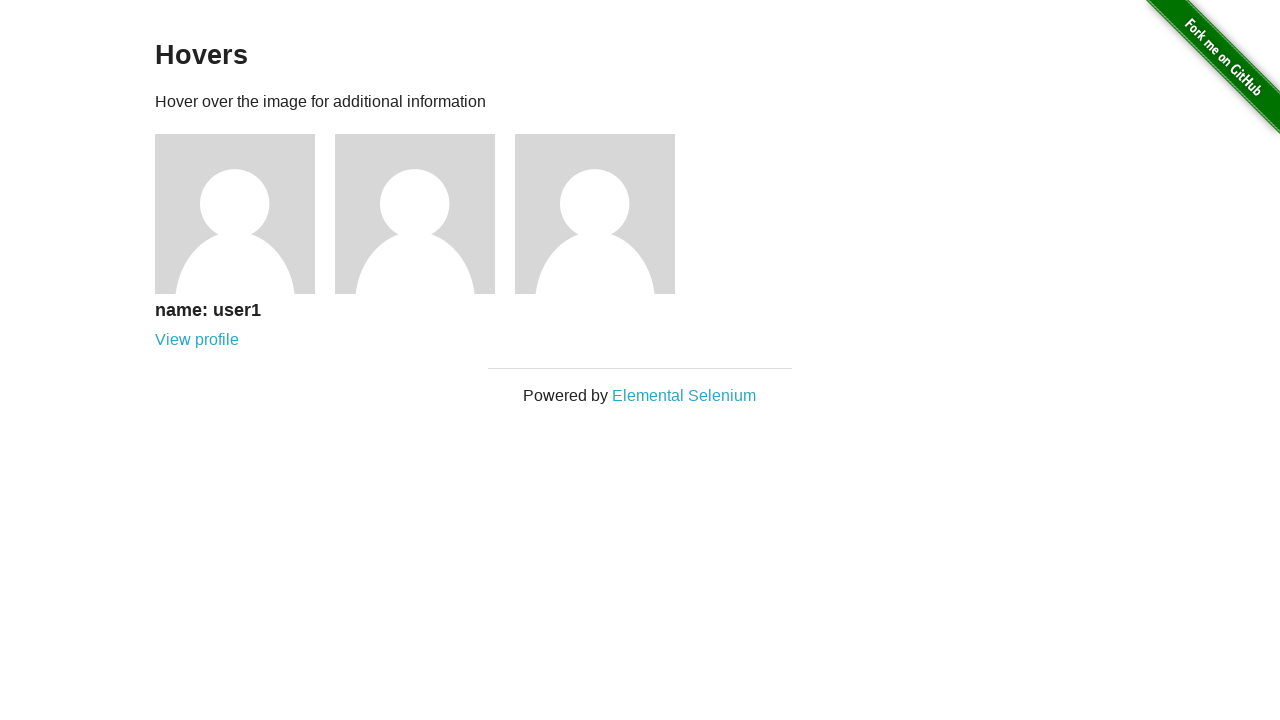